Clicks on the Blog menu item and verifies that the browser is redirected to the blog page URL.

Starting URL: https://shahirabd.wixsite.com/shahirabd

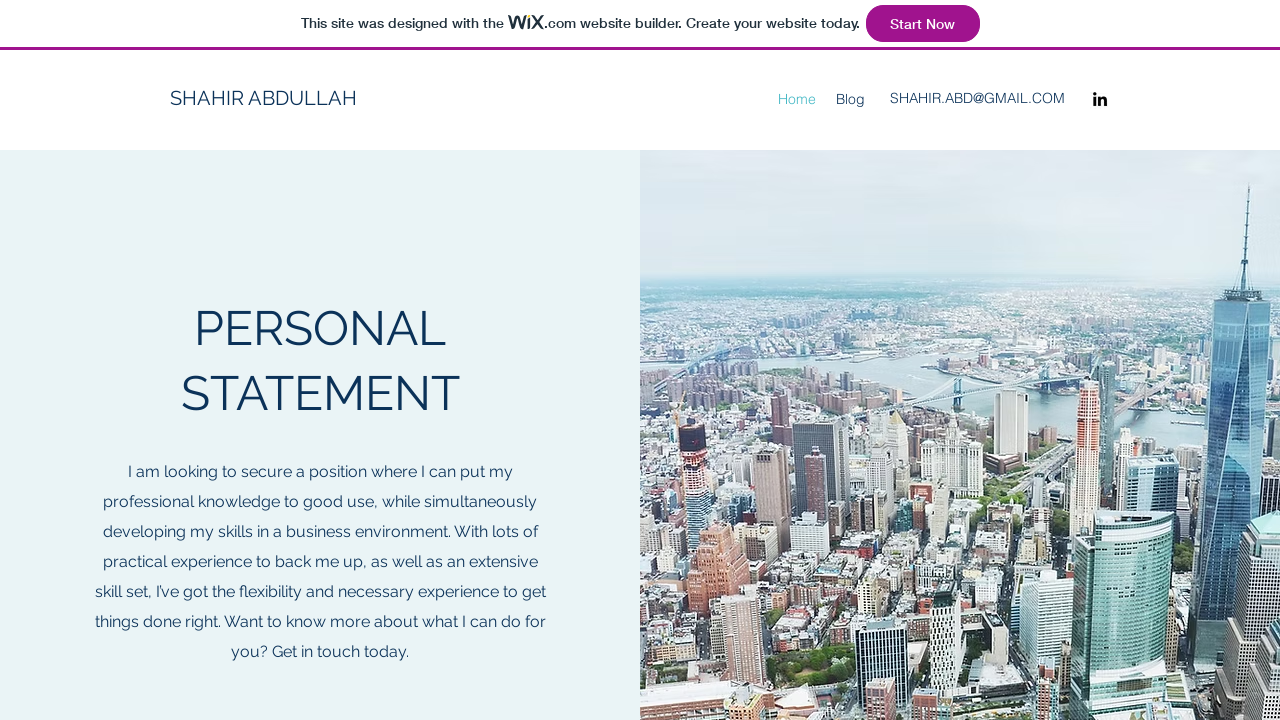

Blog menu item selector is visible
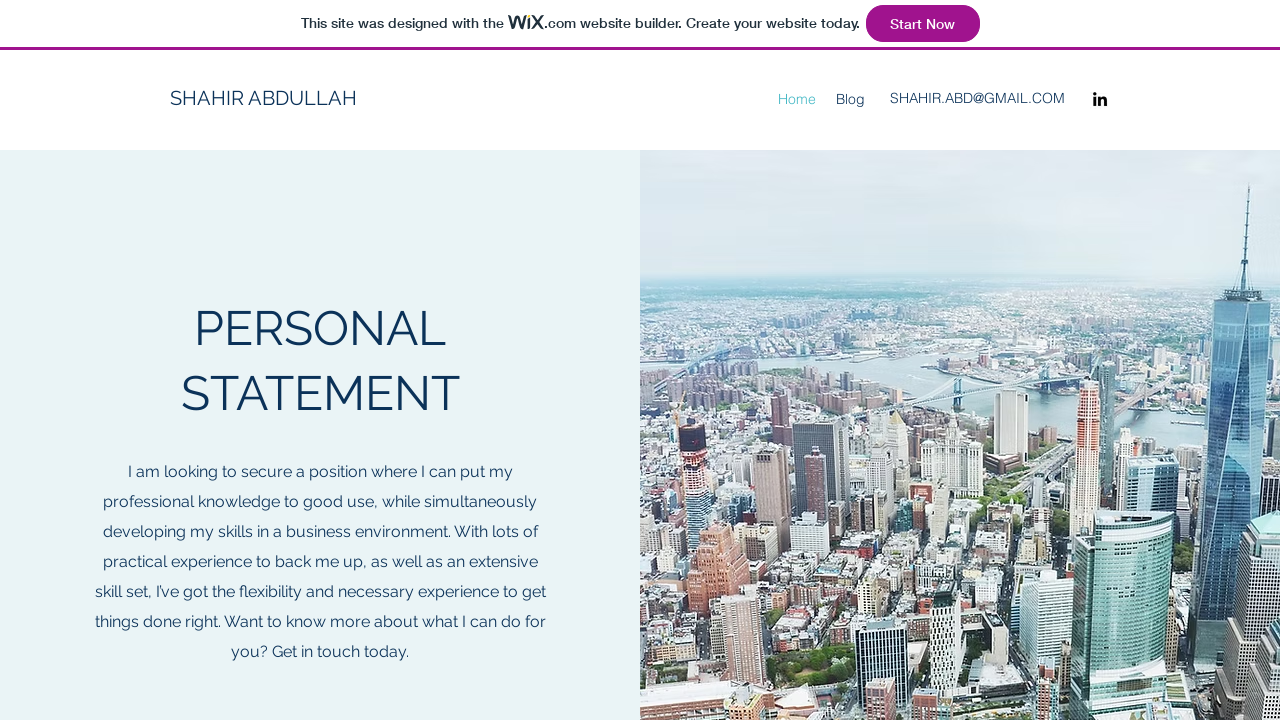

Clicked on Blog menu item at (850, 99) on #comp-jyrecvy11
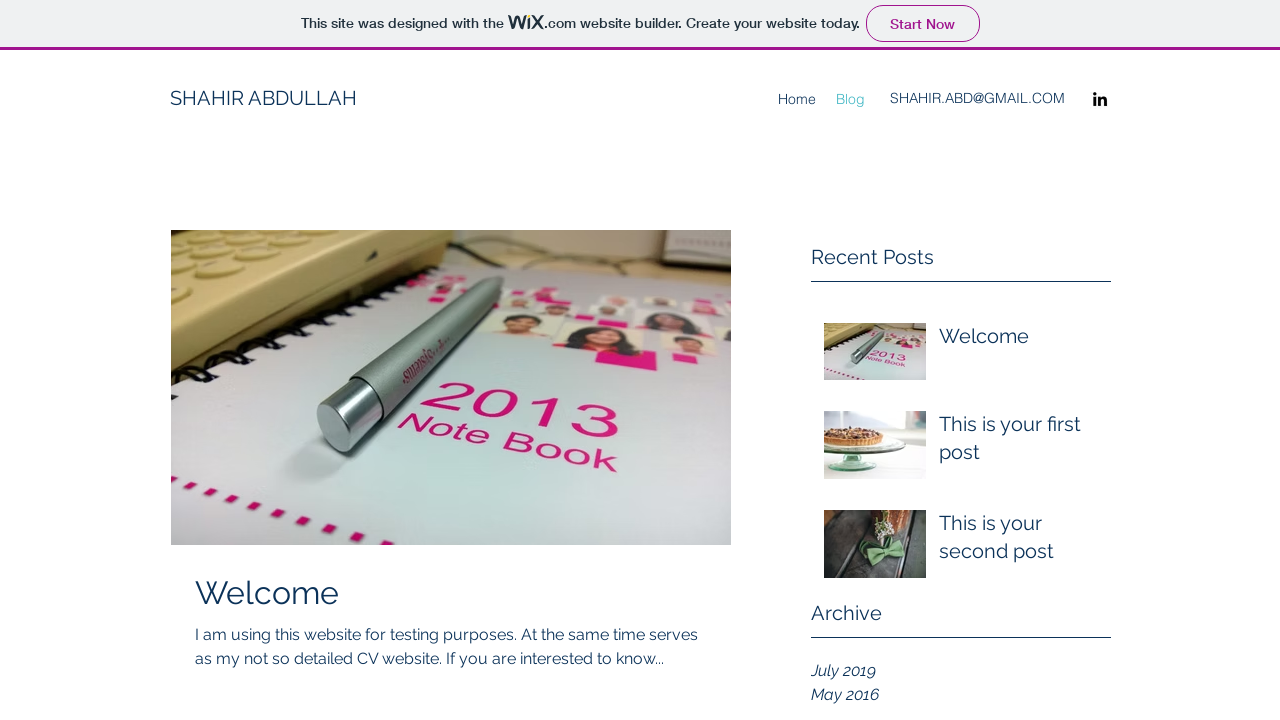

Browser navigated to blog page URL
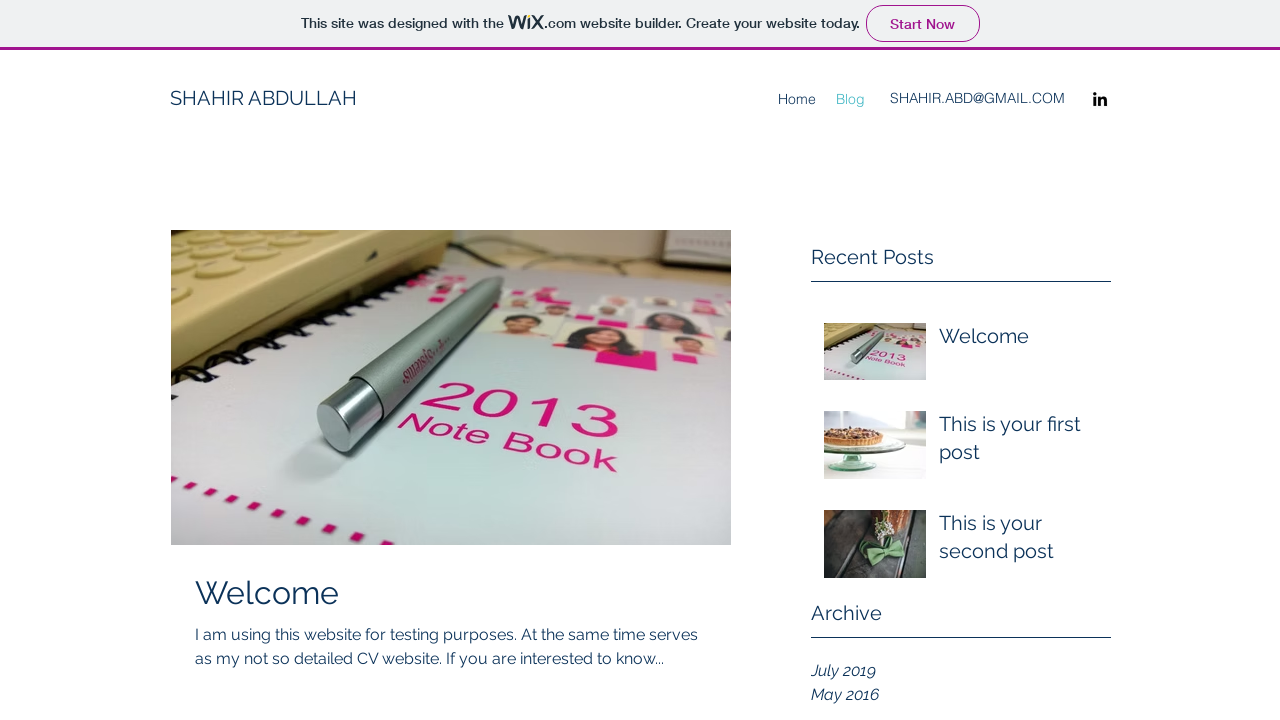

Verified that current URL matches expected blog page URL
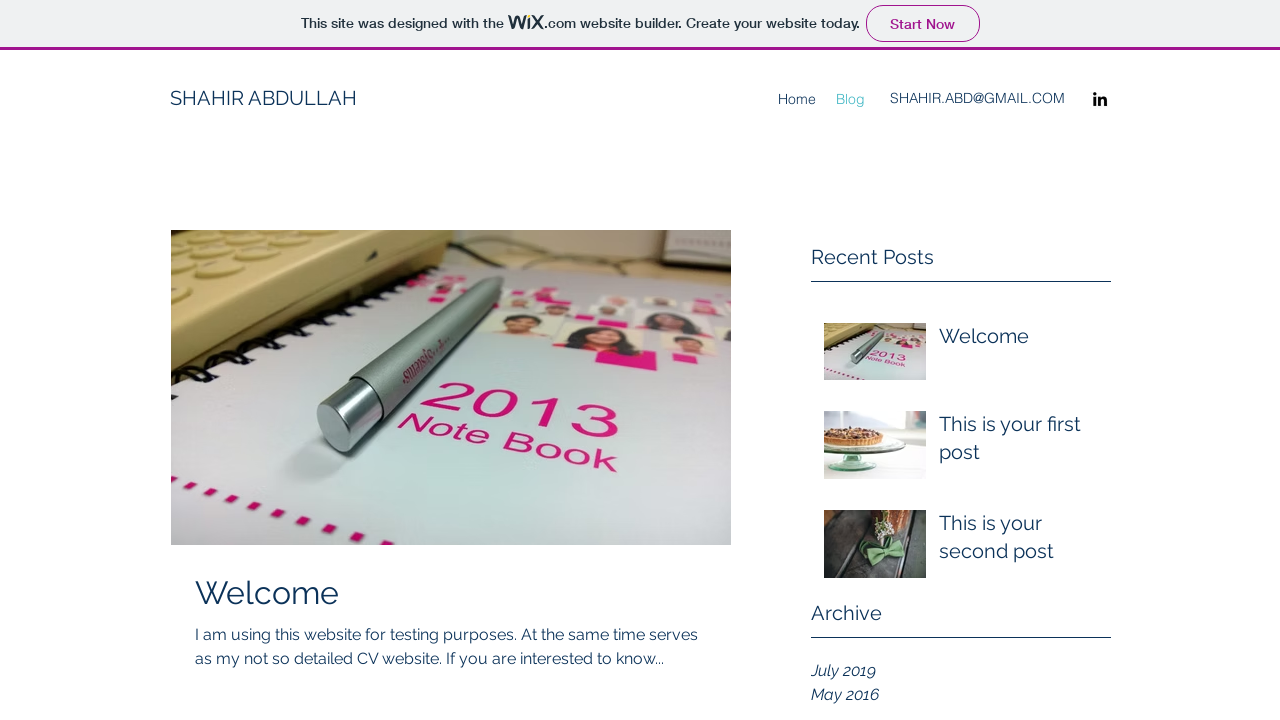

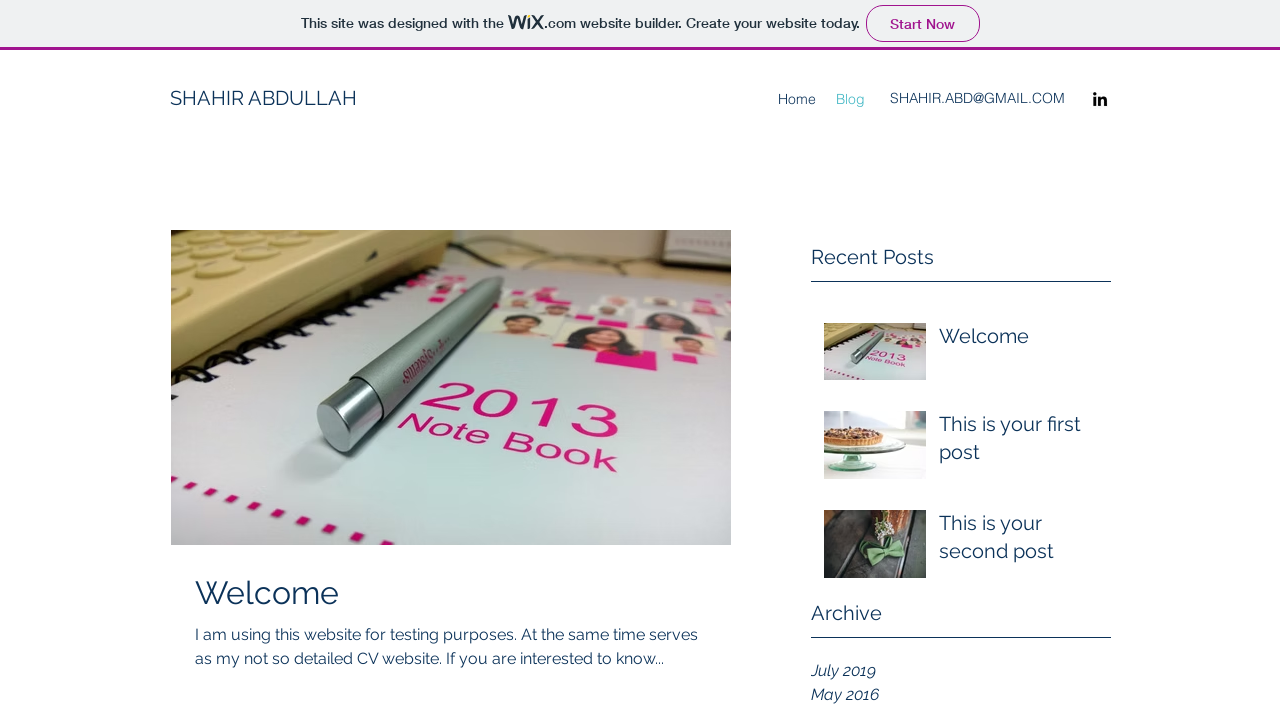